Tests checkbox functionality by clicking on checkboxes if they are not already selected, and verifying they become selected after clicking.

Starting URL: https://the-internet.herokuapp.com/checkboxes

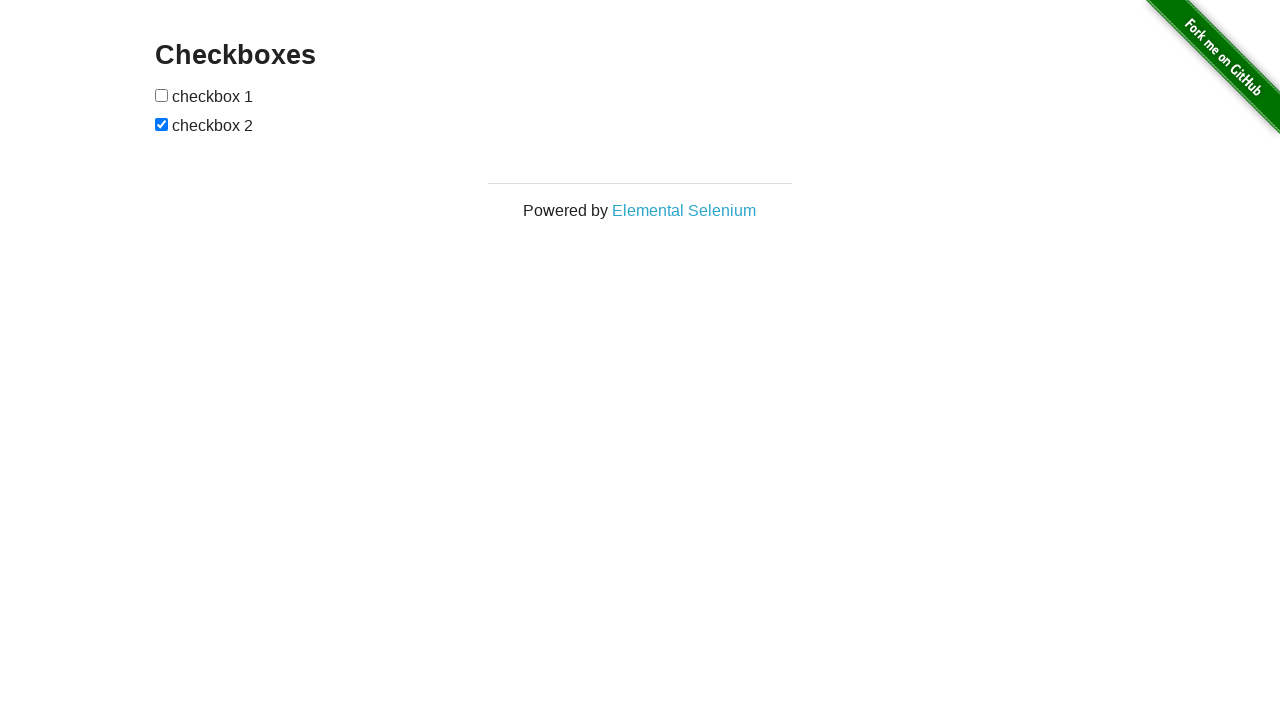

Located first checkbox element
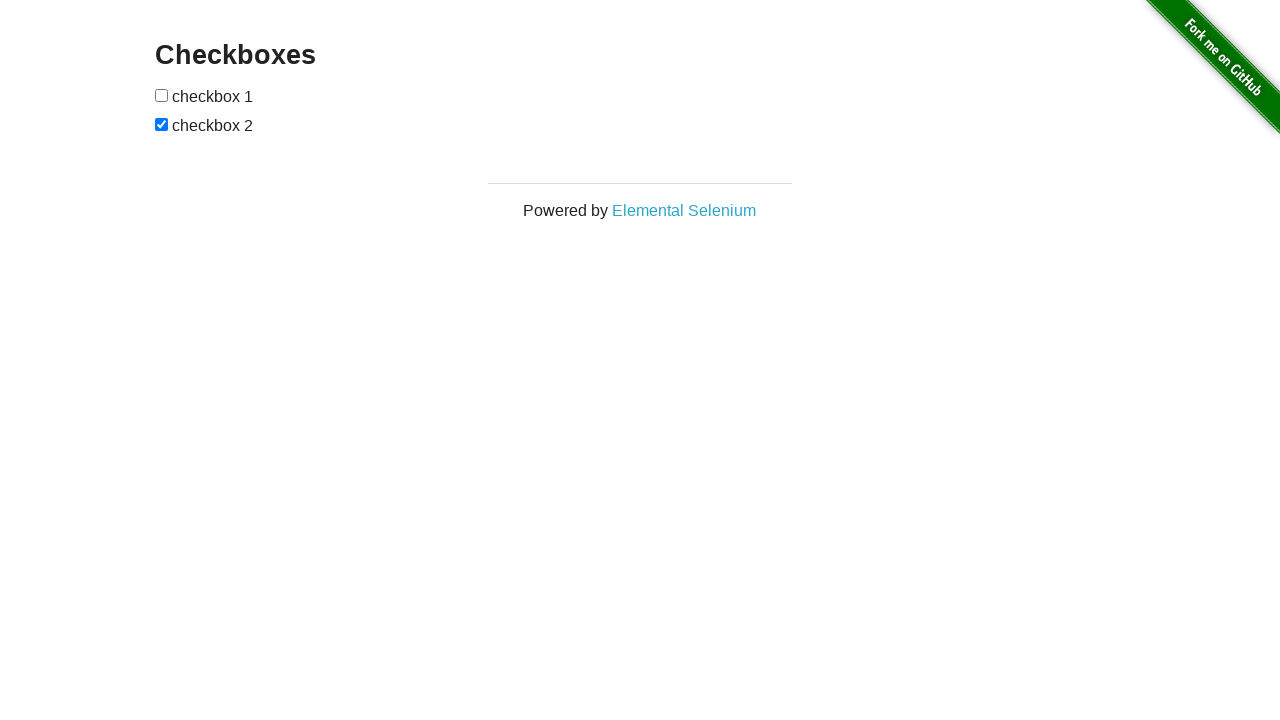

Located second checkbox element
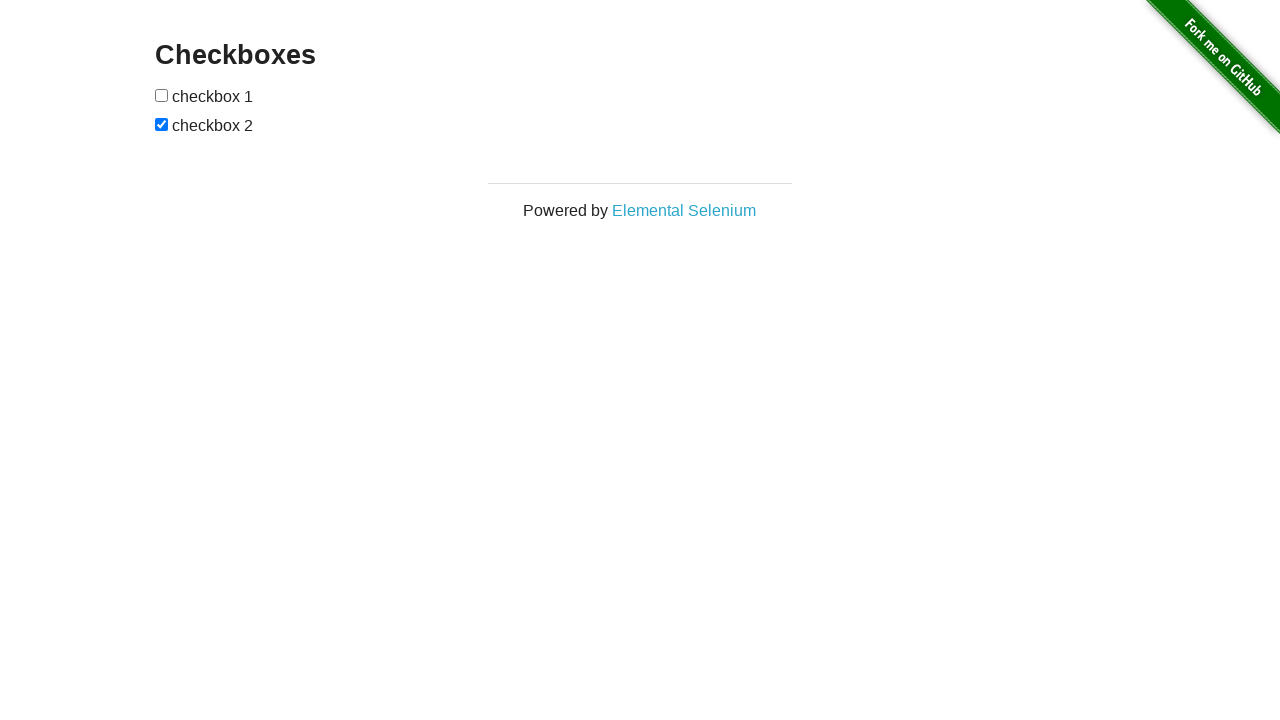

Checked that checkbox1 is not selected
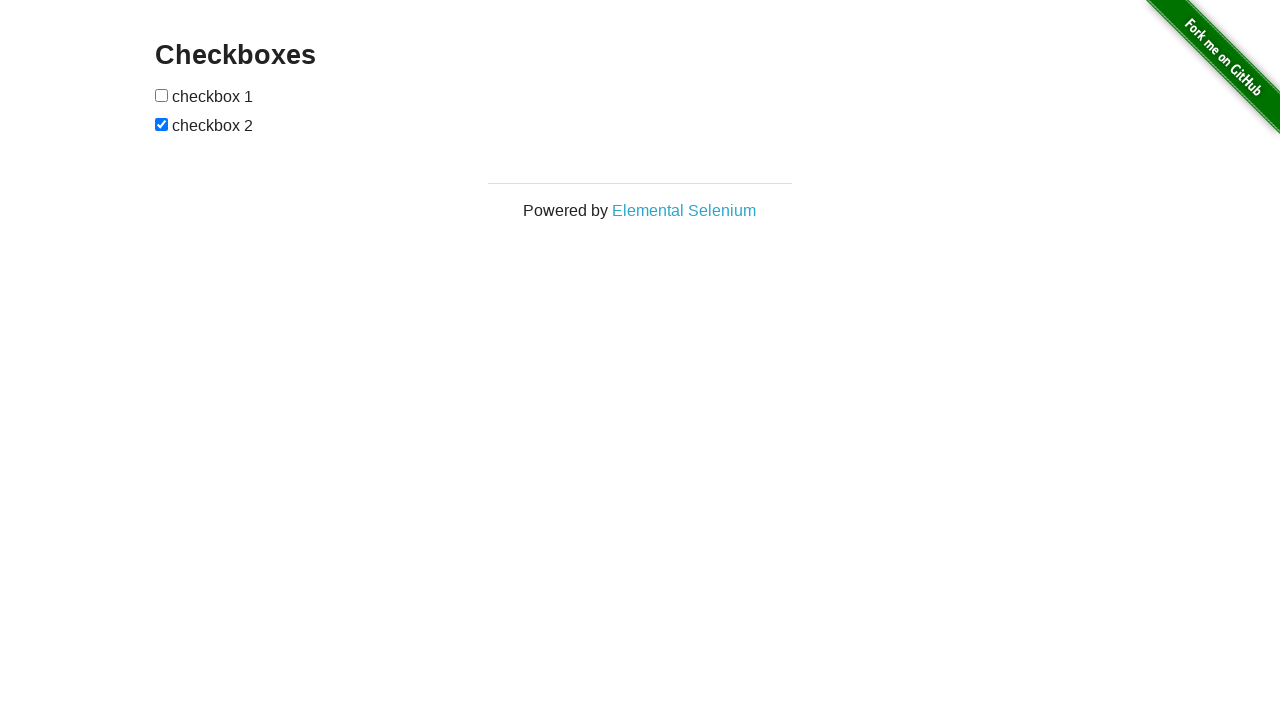

Clicked checkbox1 to select it at (162, 95) on (//input[@type='checkbox'])[1]
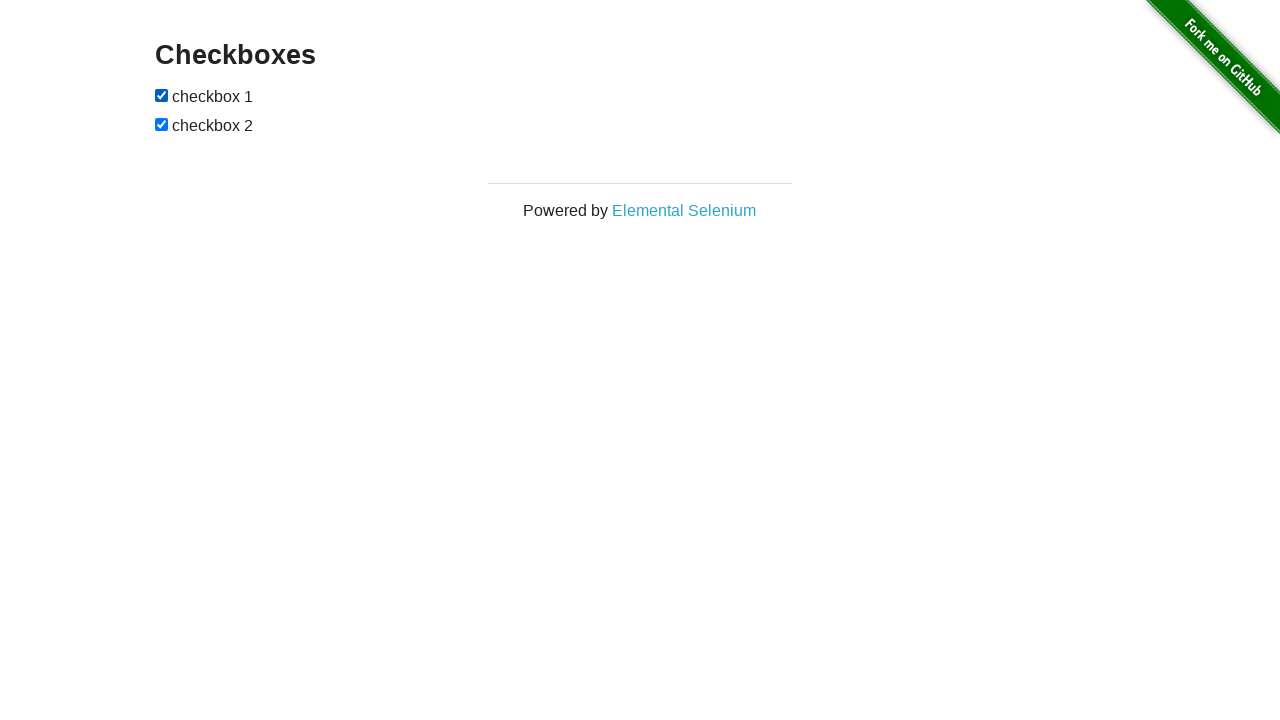

Asserted that checkbox1 is selected
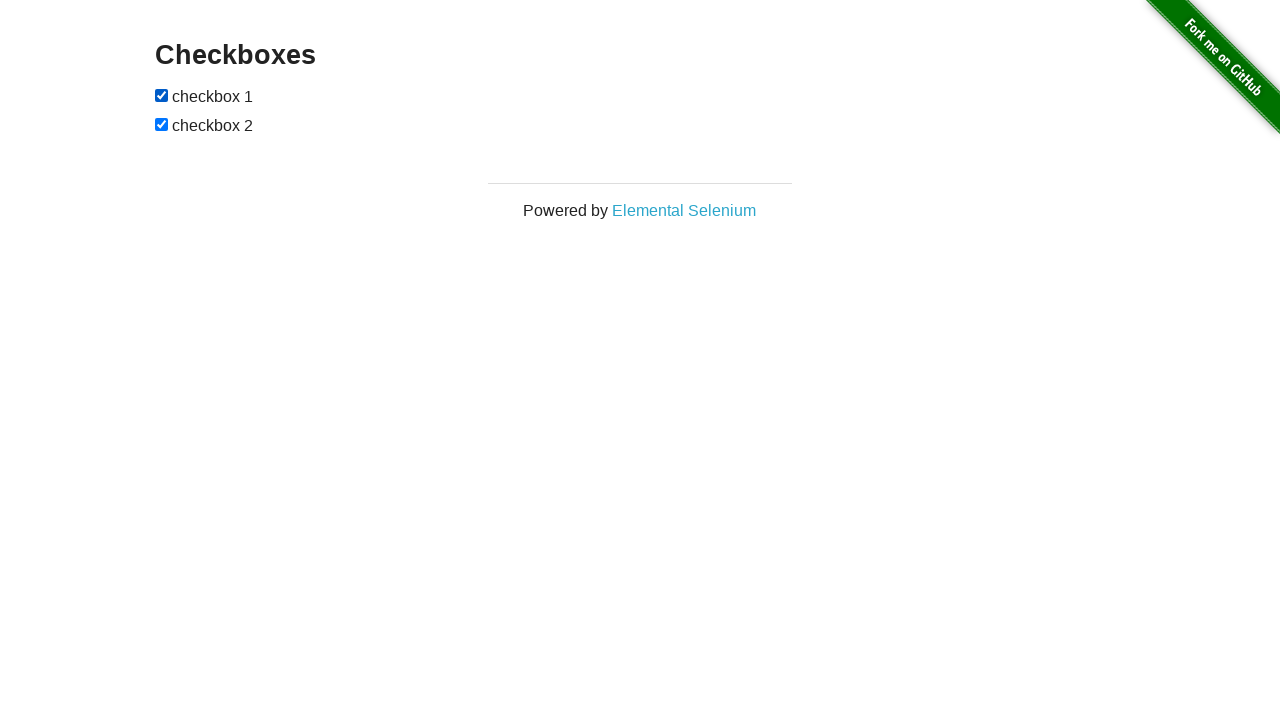

Verified checkbox2 is already selected
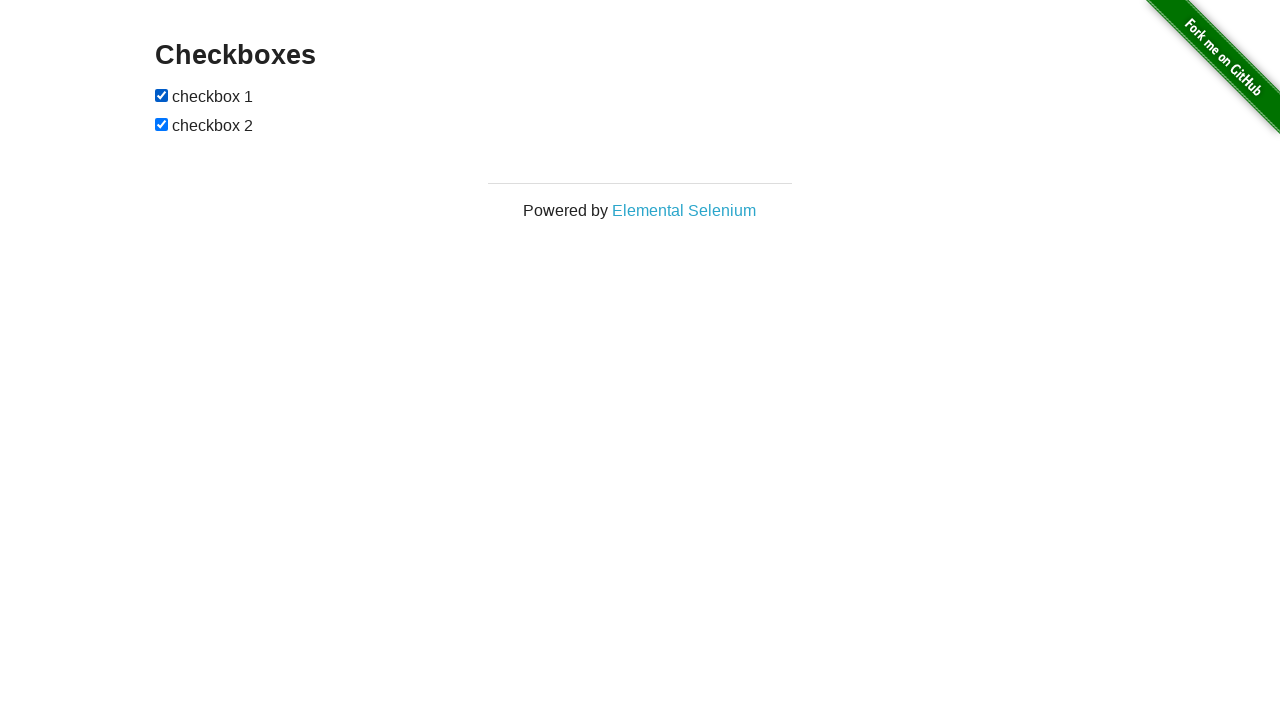

Asserted that checkbox2 is selected
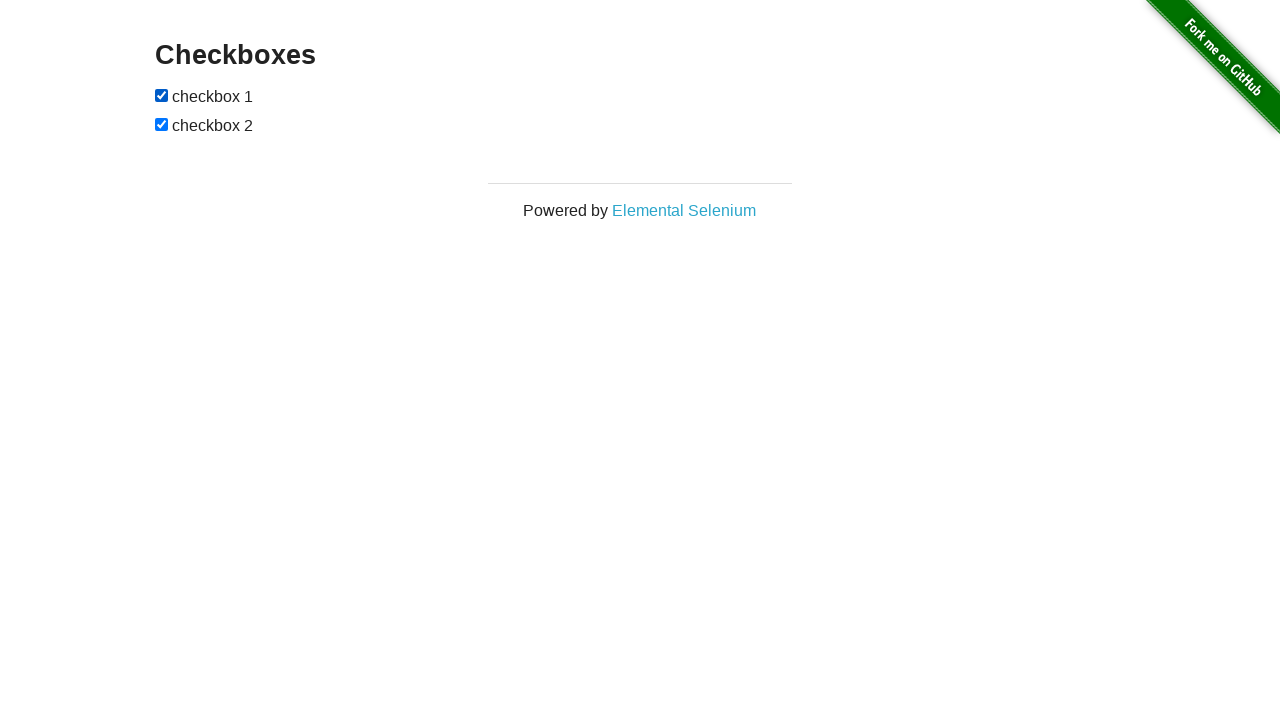

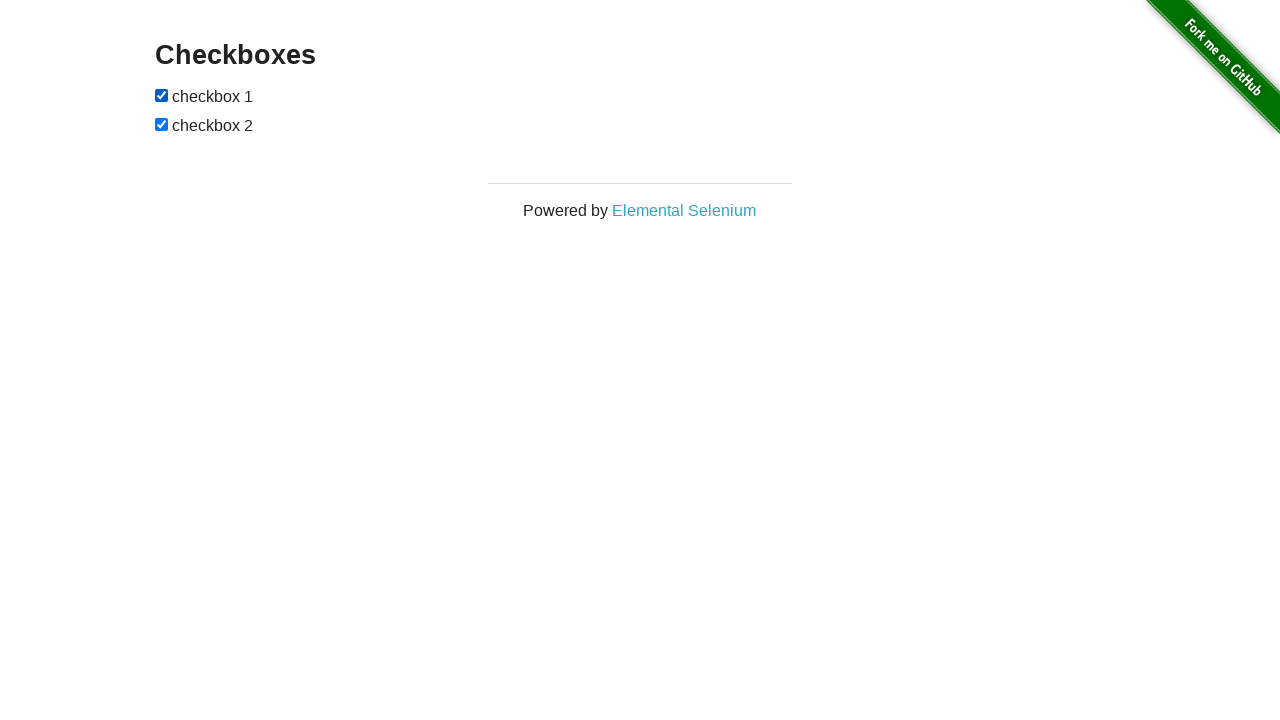